Navigates through a paginated table to find items containing "Rice" and retrieves their prices

Starting URL: https://rahulshettyacademy.com/seleniumPractise/#/offers

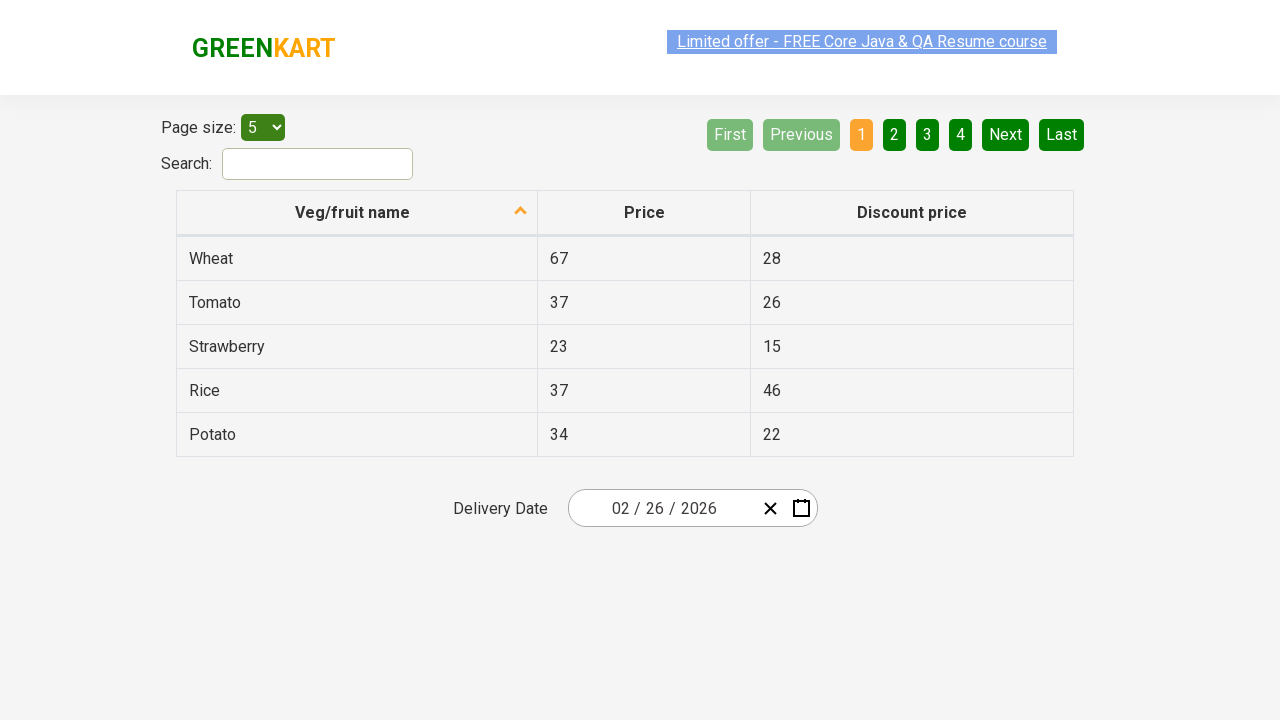

Retrieved all items in first column of the table
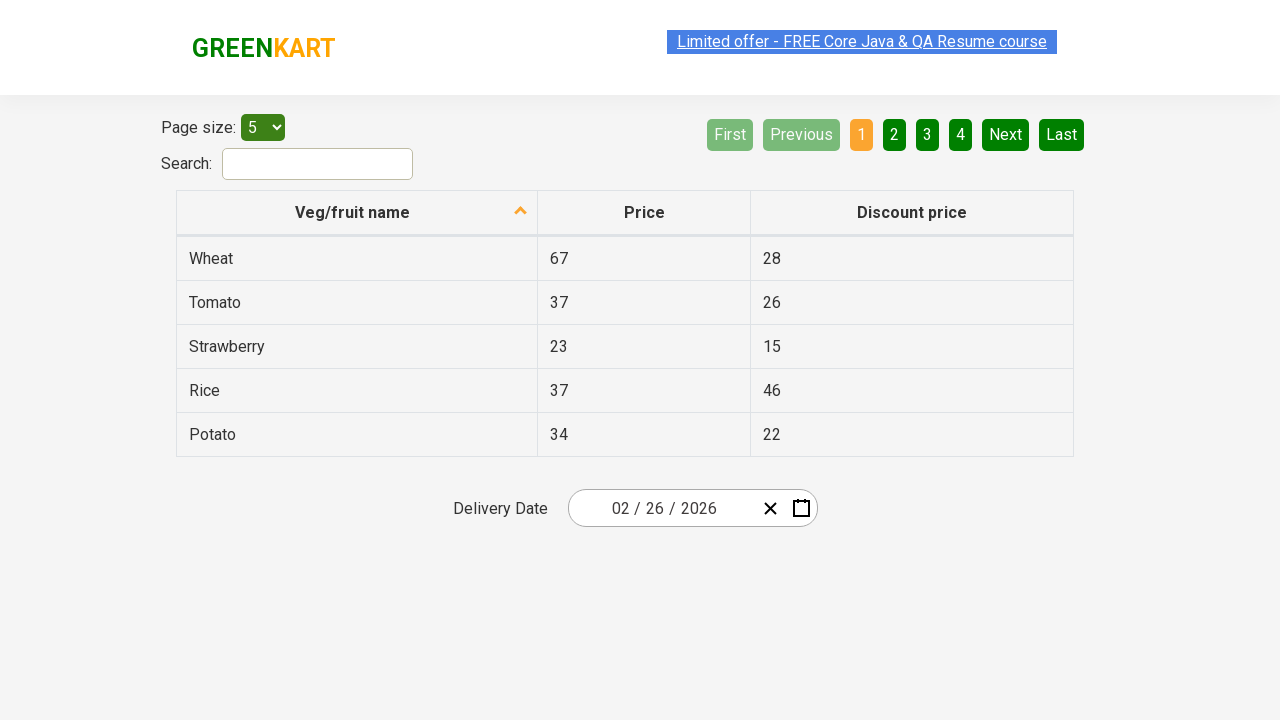

Found an item containing 'Rice' in the table
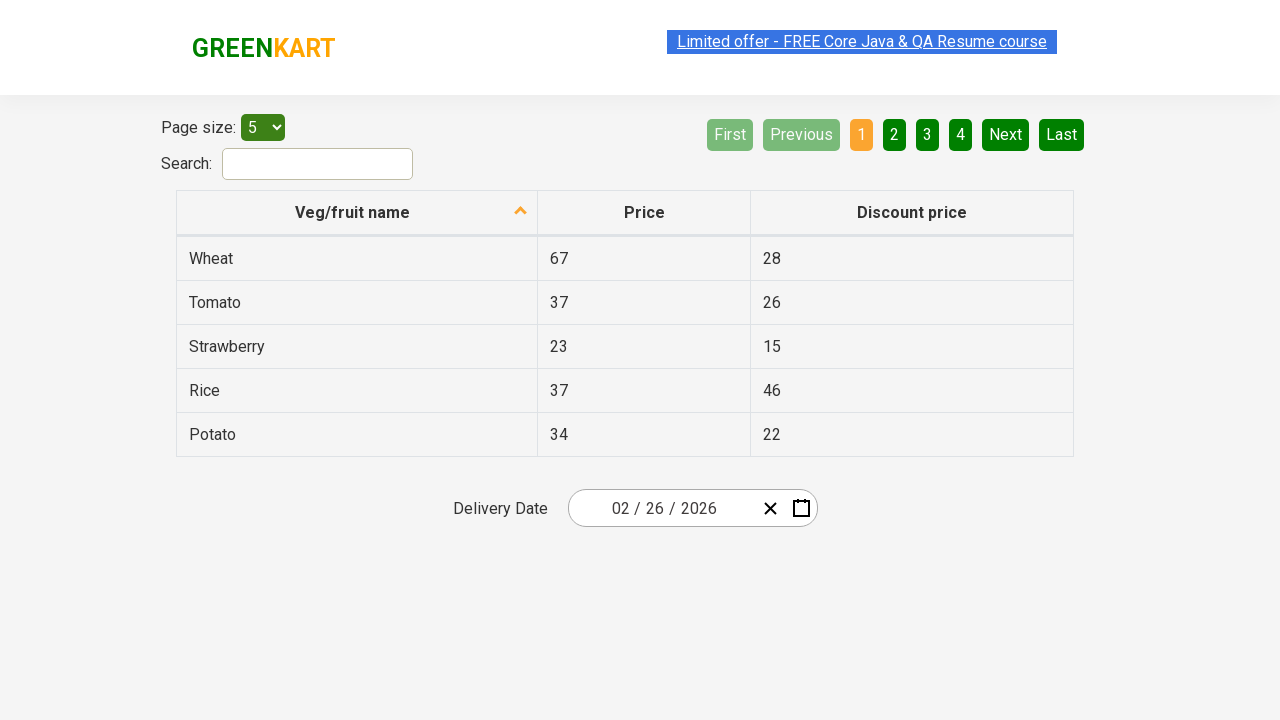

Retrieved price for Rice: 37
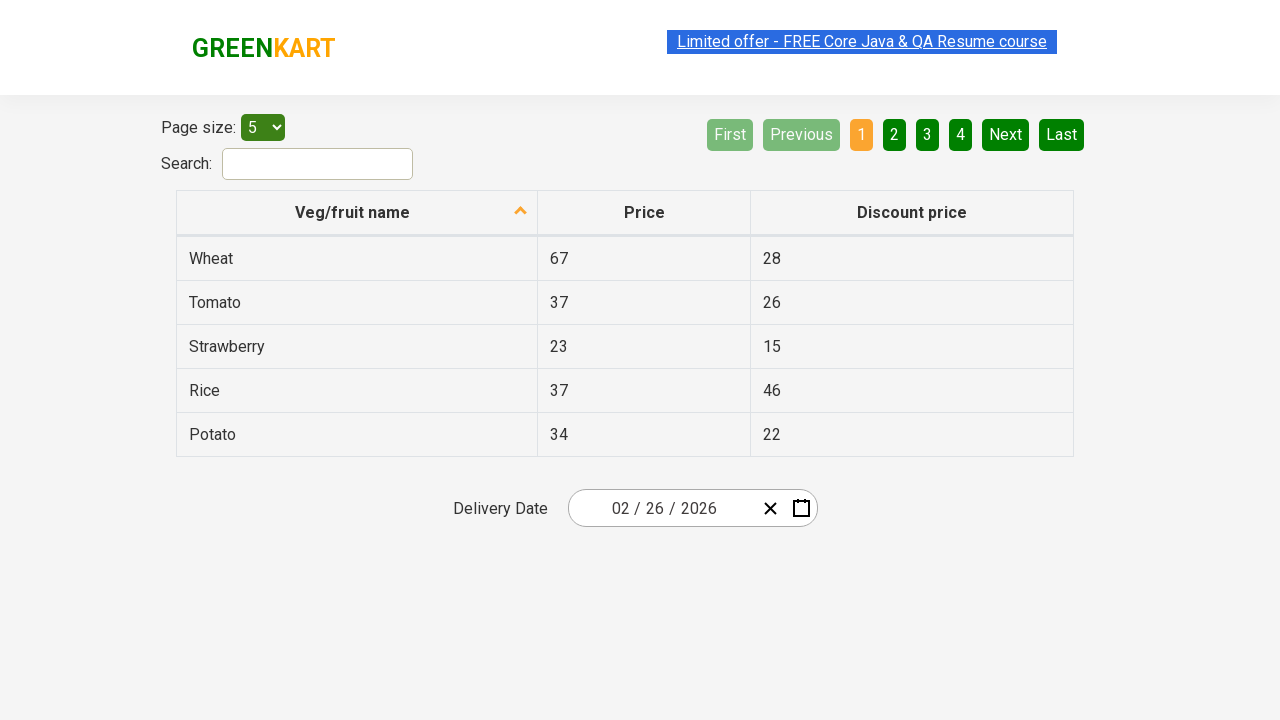

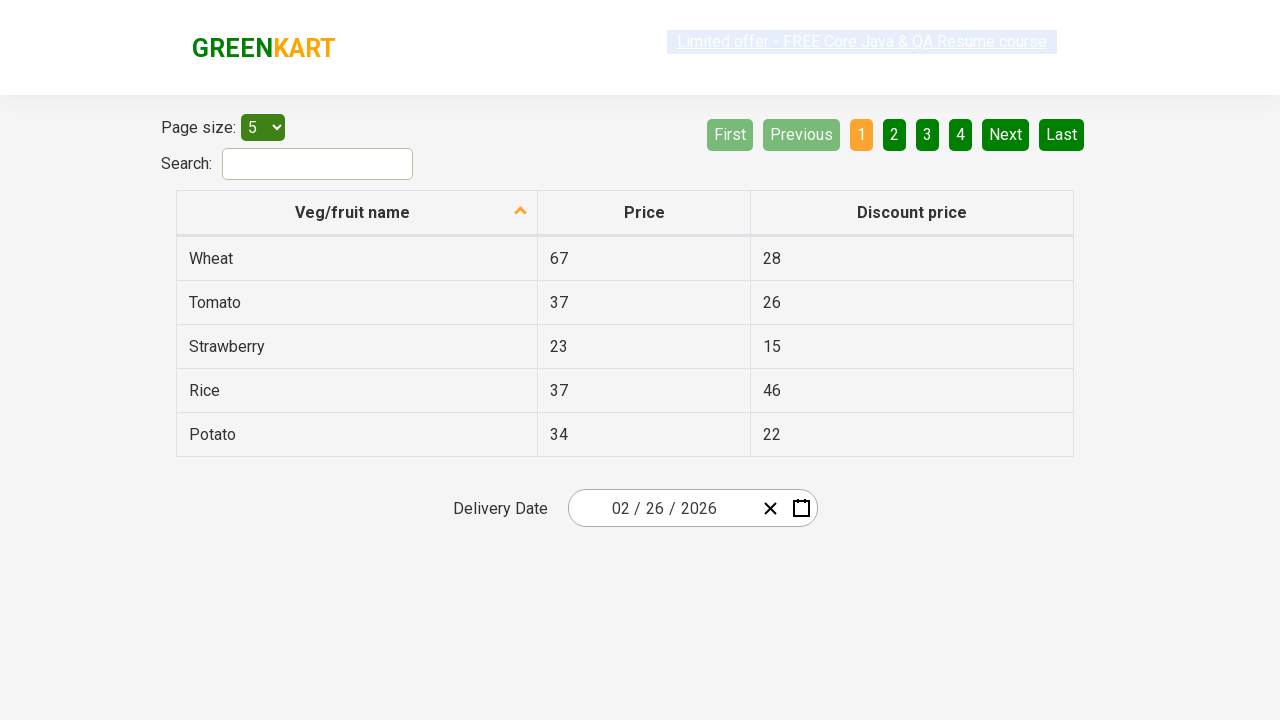